Tests date and time picker by selecting month, year, day and time through various dropdown interactions.

Starting URL: https://demoqa.com/date-picker

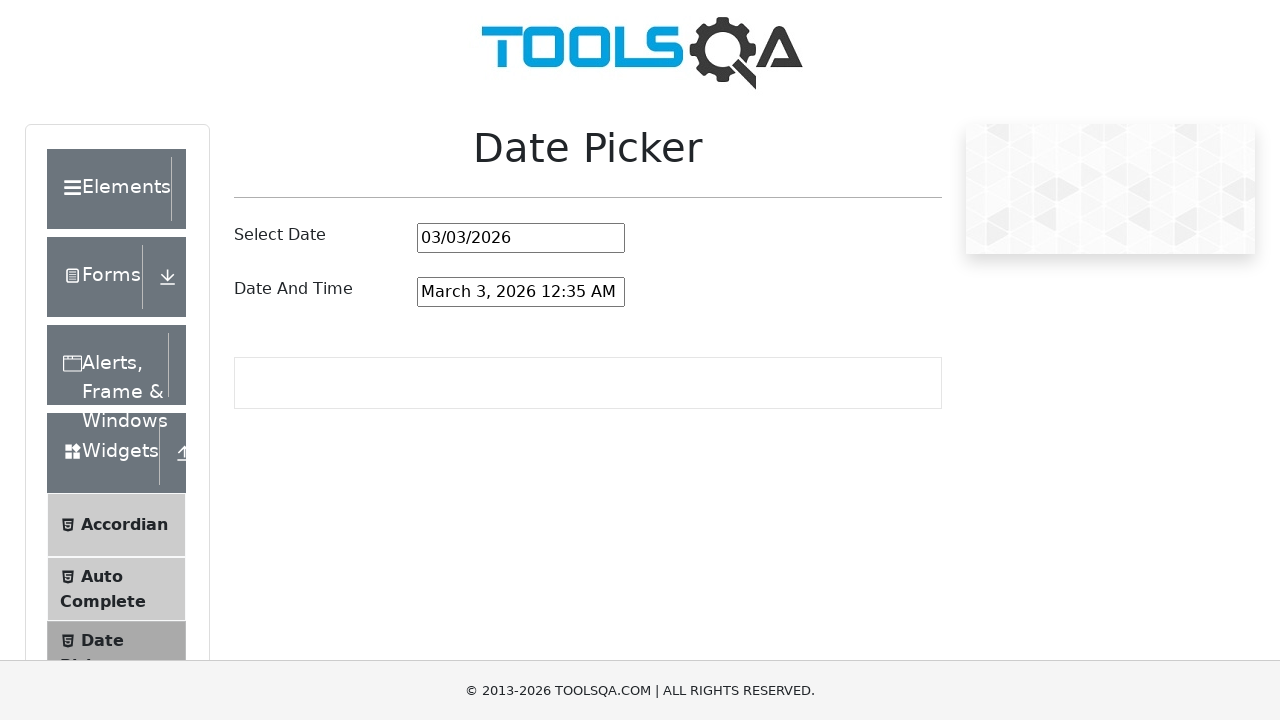

Clicked date and time picker input field at (521, 292) on #dateAndTimePickerInput
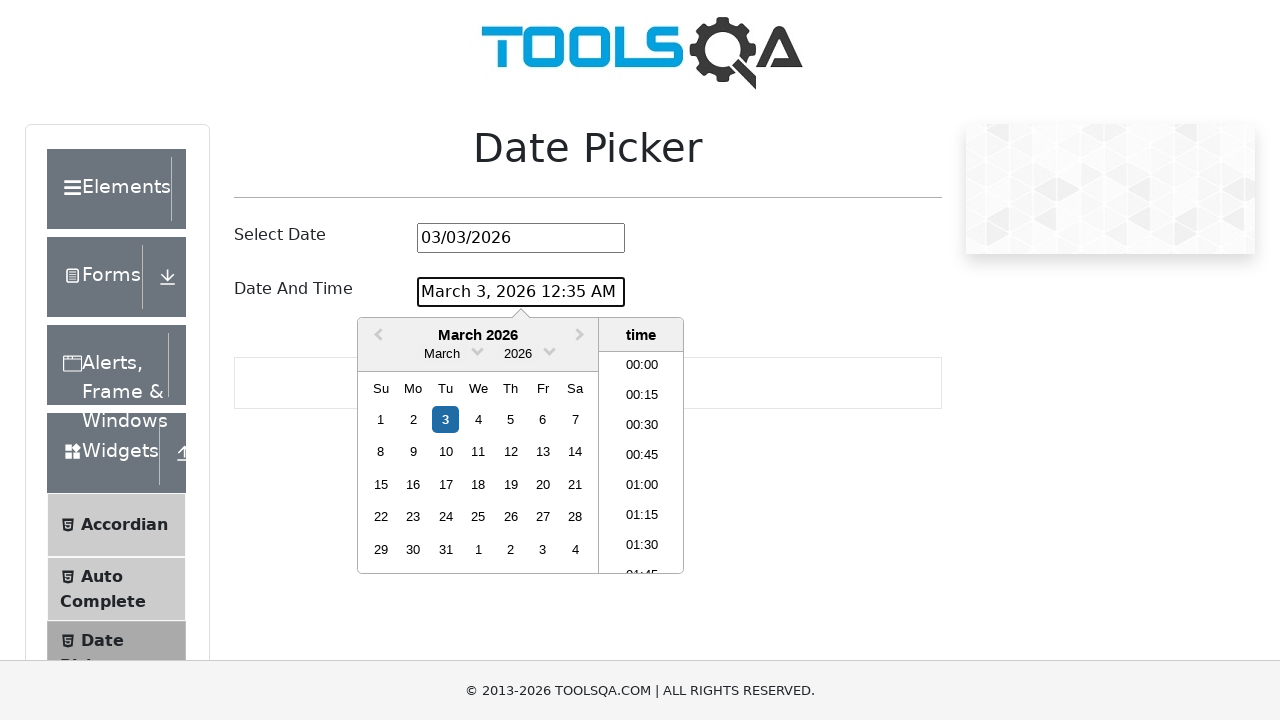

Clicked month dropdown arrow to open month selector at (478, 350) on .react-datepicker__month-read-view--down-arrow
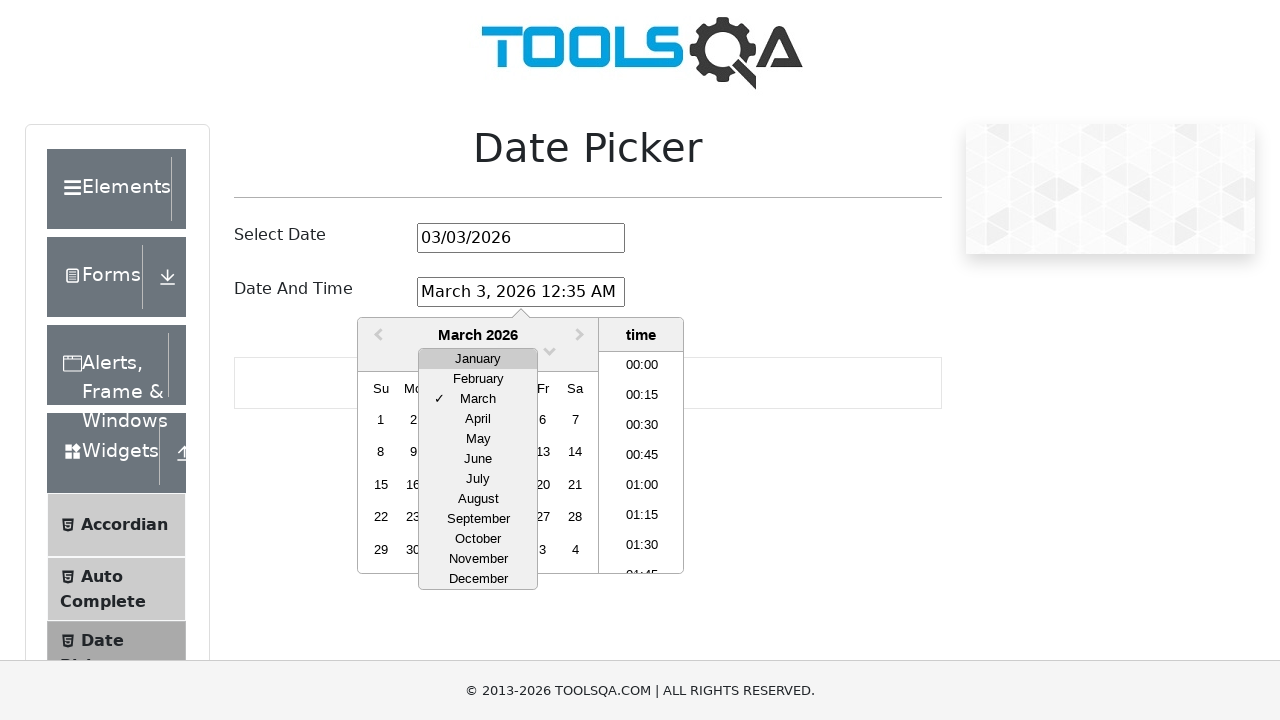

Selected March from month dropdown at (478, 399) on xpath=//div[contains(@class,'react-datepicker__month-option') and text()='March'
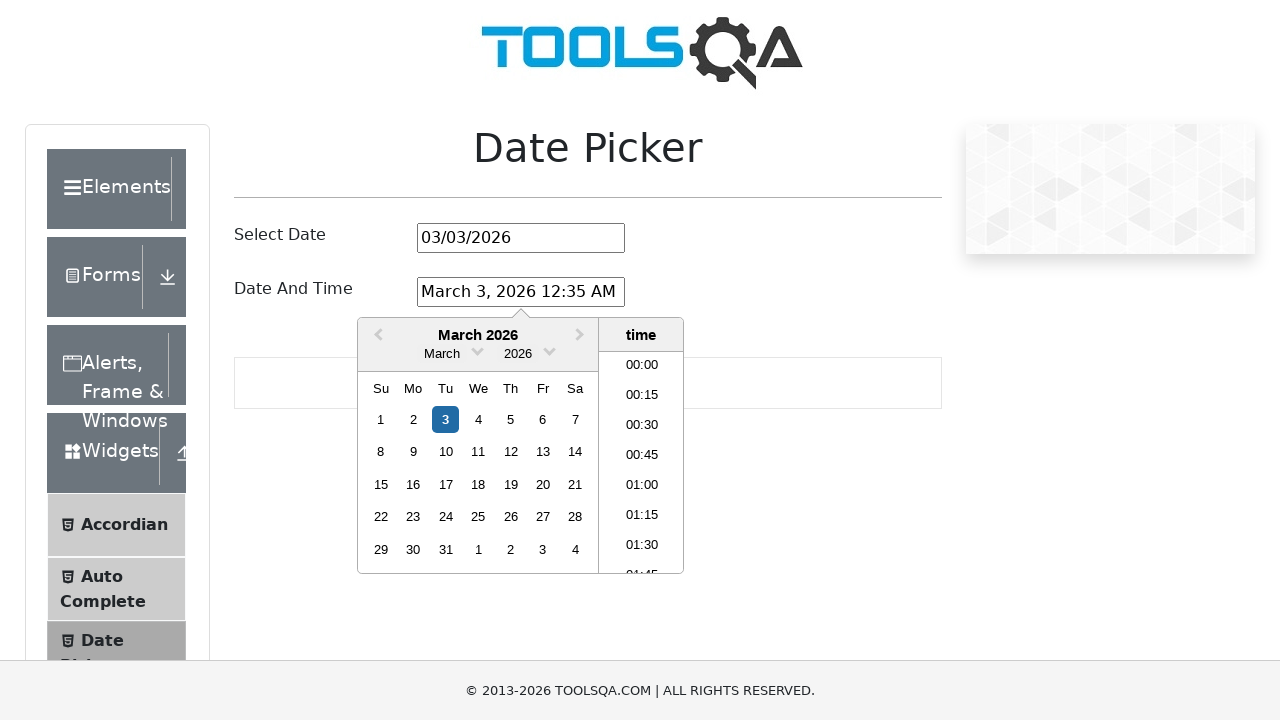

Clicked year dropdown arrow to open year selector at (550, 350) on .react-datepicker__year-read-view--down-arrow
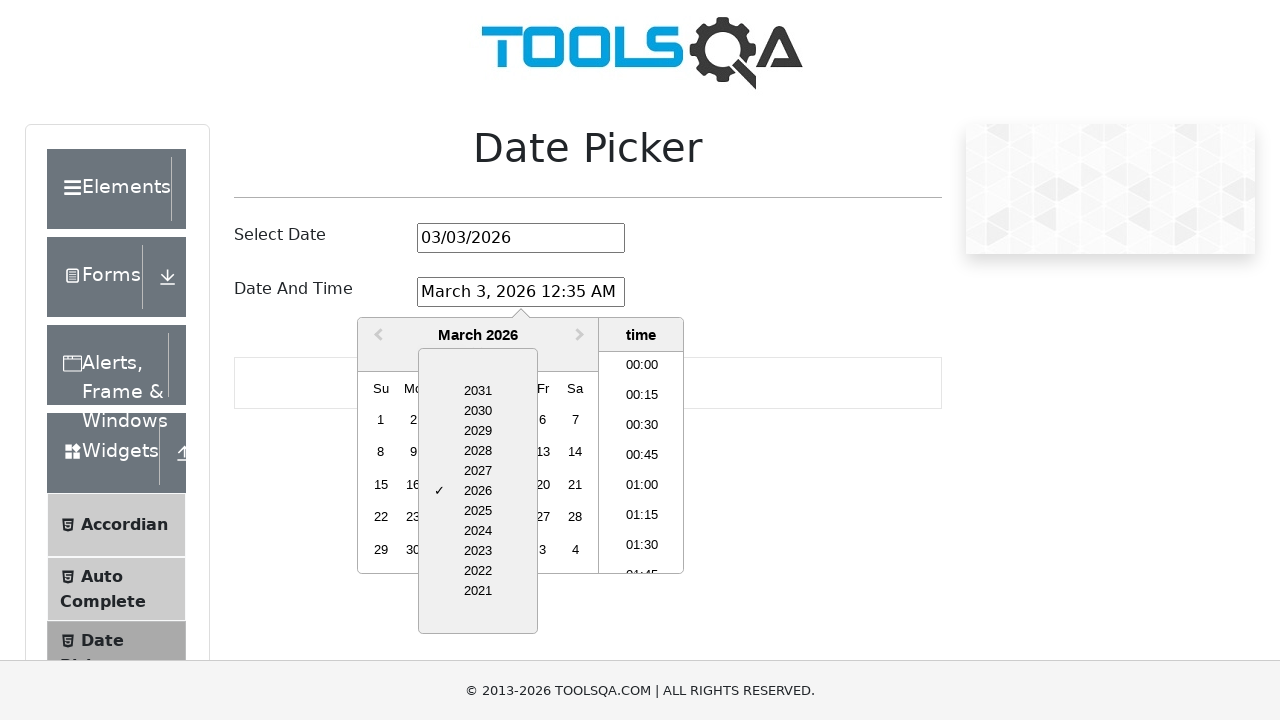

Selected 2028 from year dropdown at (478, 451) on xpath=//div[contains(@class,'react-datepicker__year-option') and text()='2028']
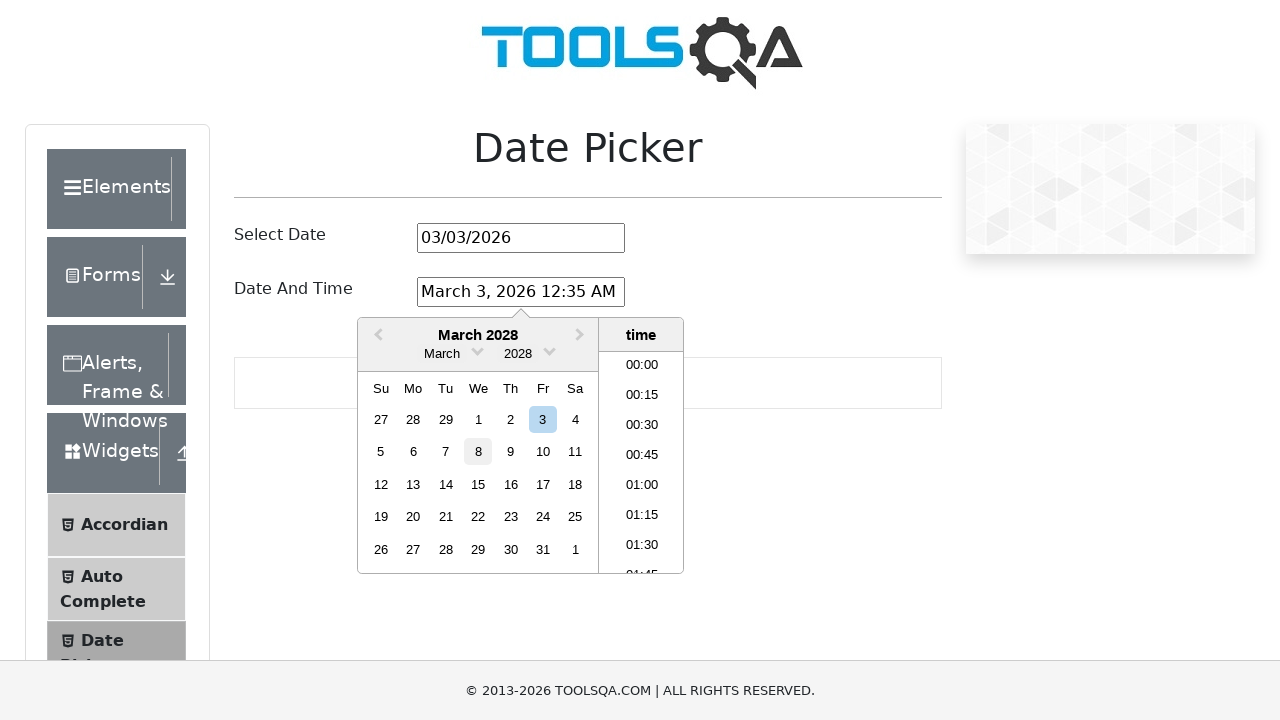

Selected day 15 (Wednesday, March 15th, 2028) at (478, 484) on xpath=//div[contains(@aria-label,'Choose Wednesday, March 15th, 2028')]
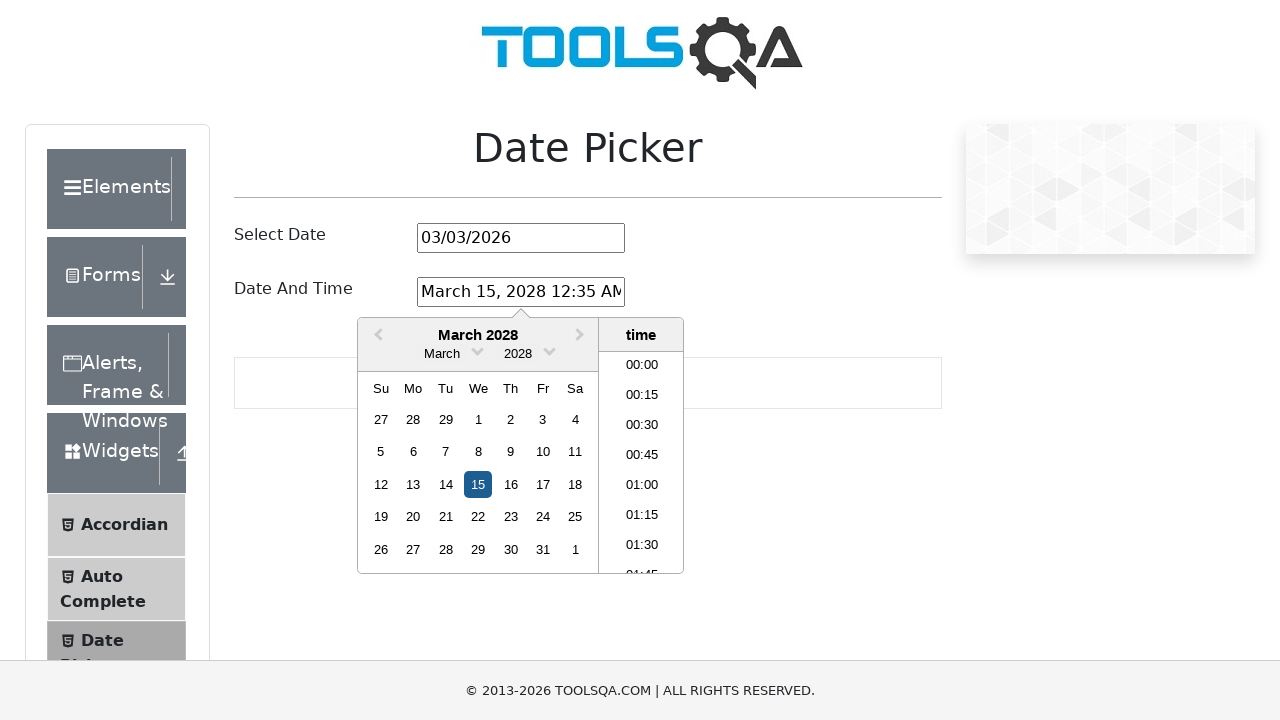

Selected time 21:00 from time picker at (642, 462) on xpath=//li[normalize-space()='21:00']
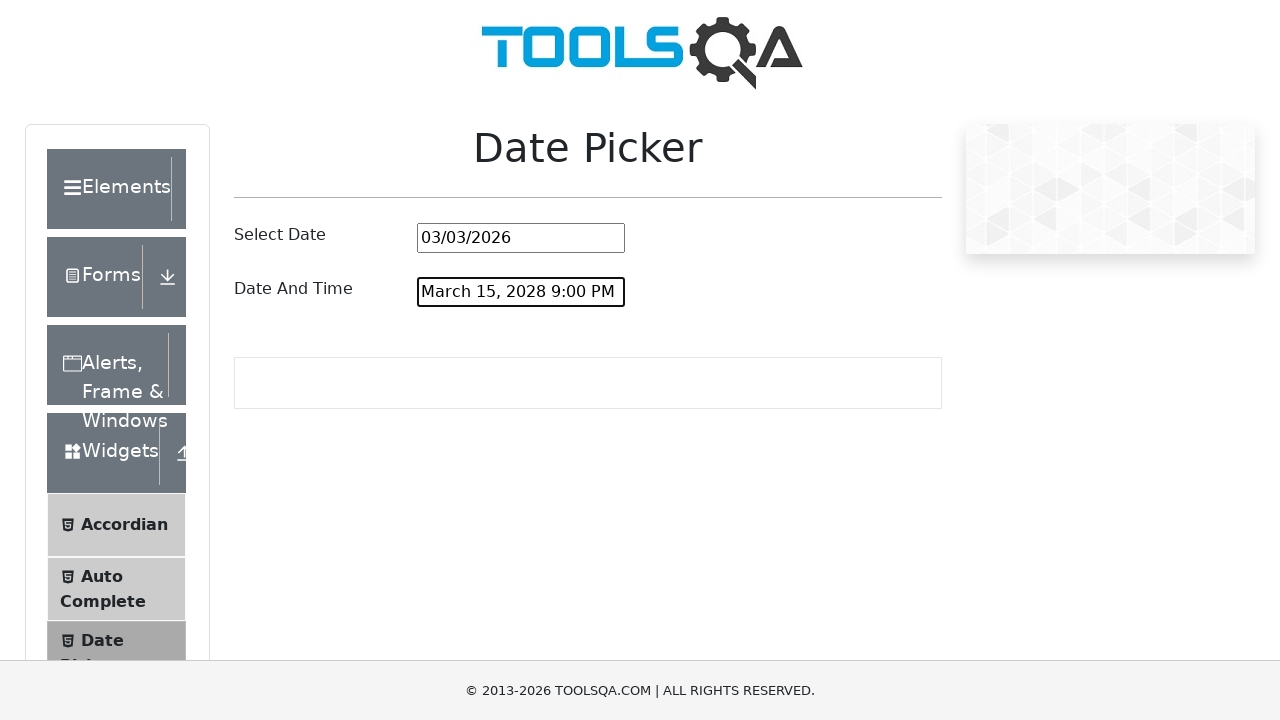

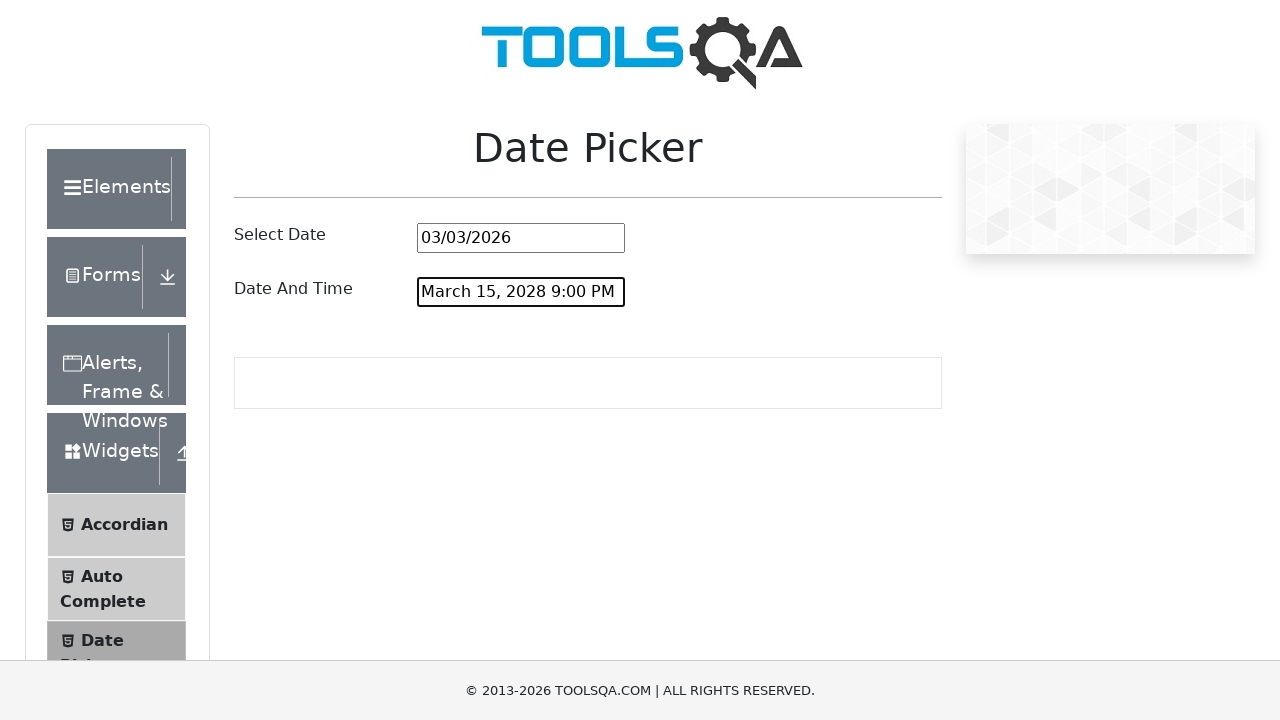